Tests that attempting to find a non-existing element properly fails or times out

Starting URL: https://duckduckgo.com/

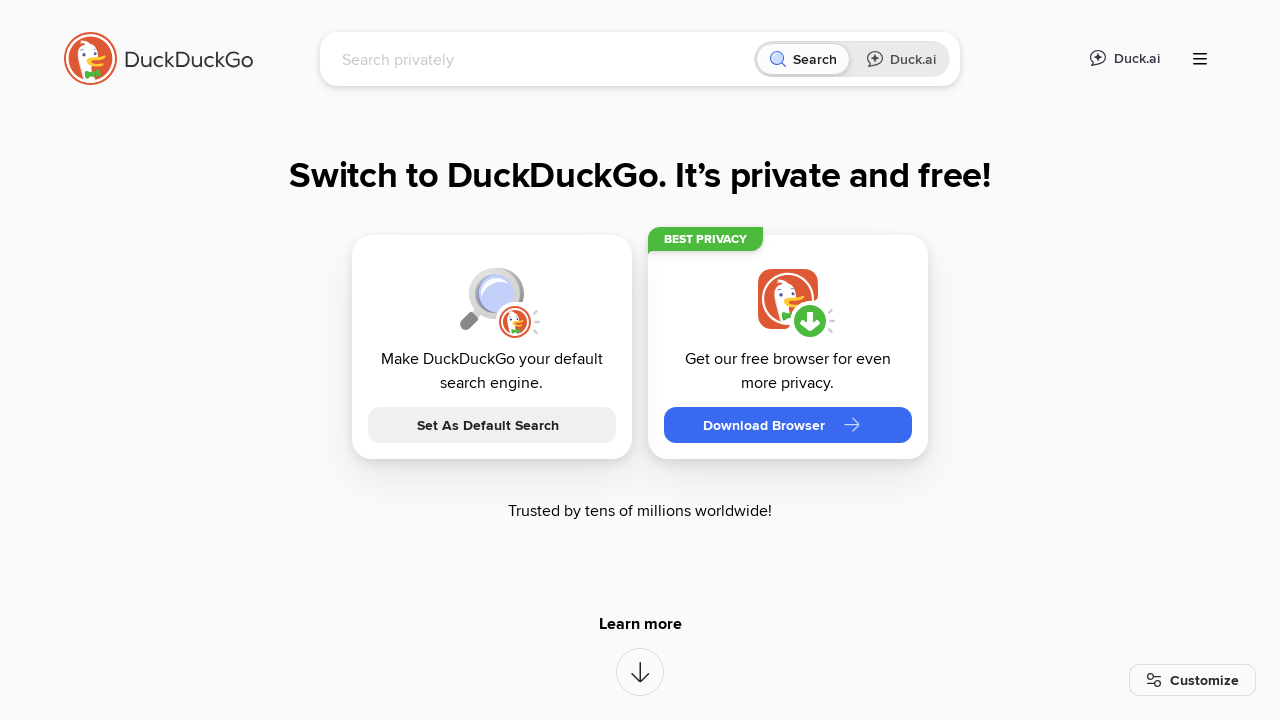

Attempted to locate non-existing element with text 'not_found'
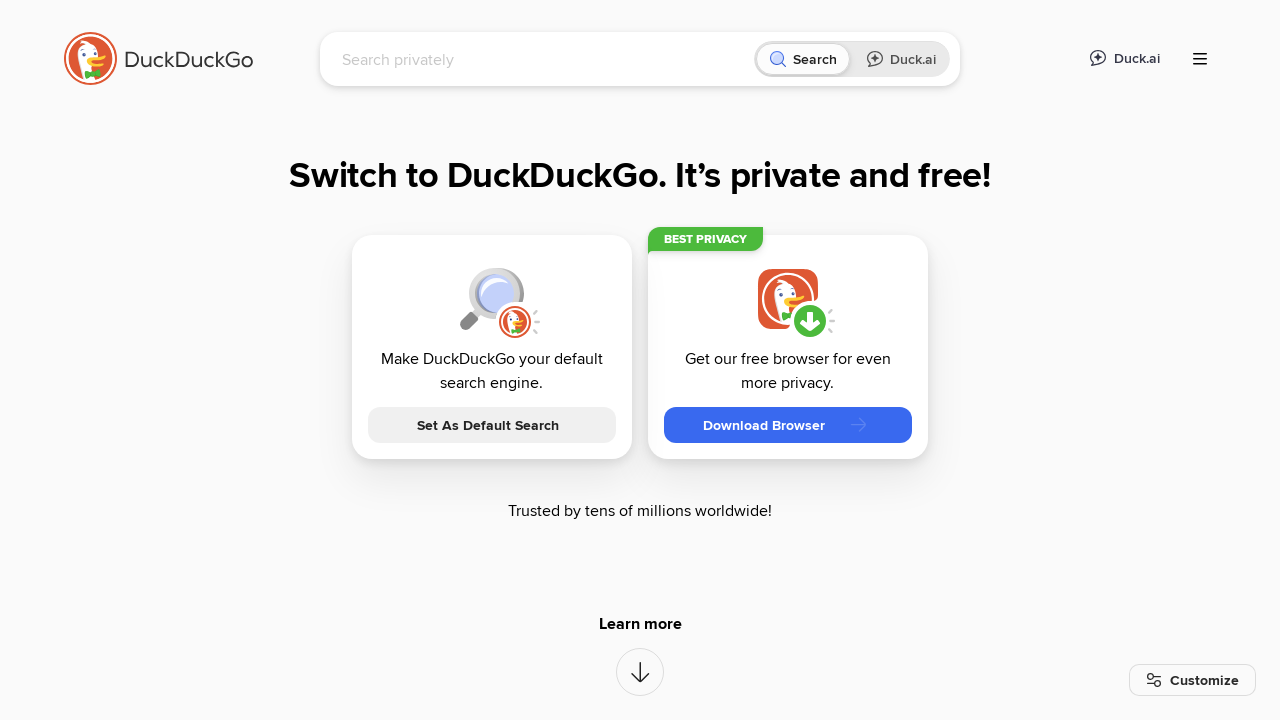

Asserted that non-existing element was not found
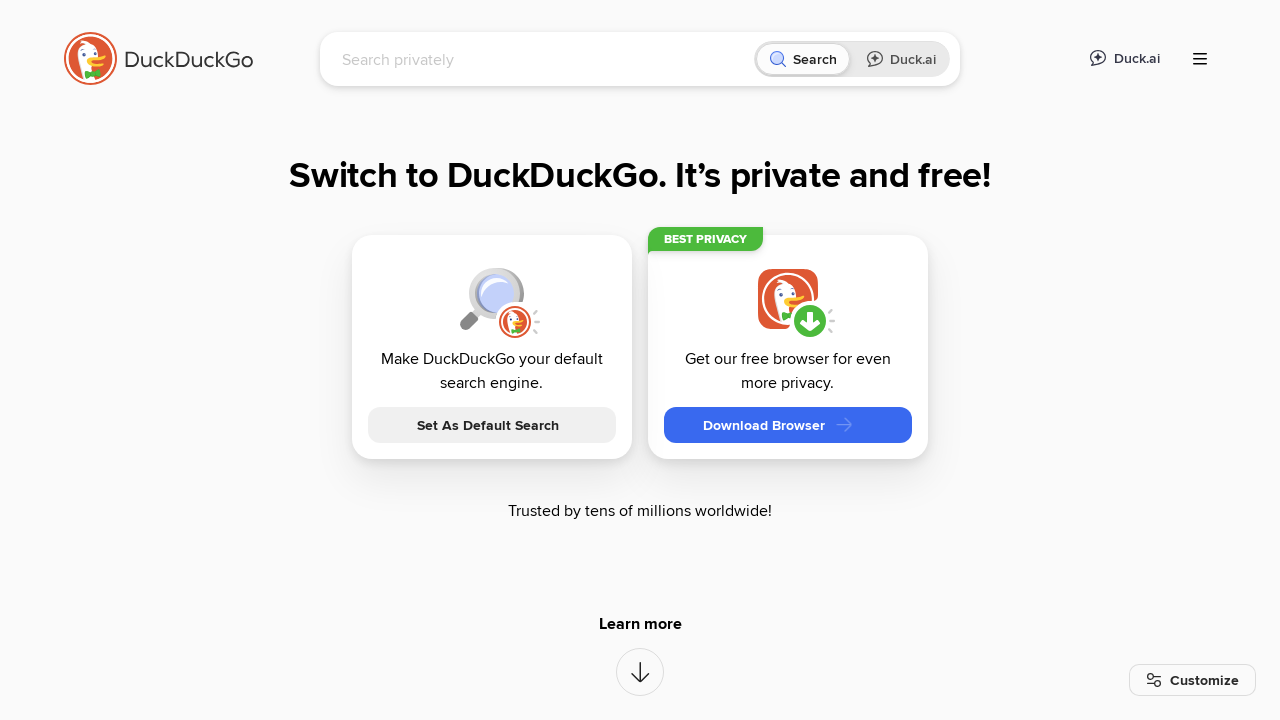

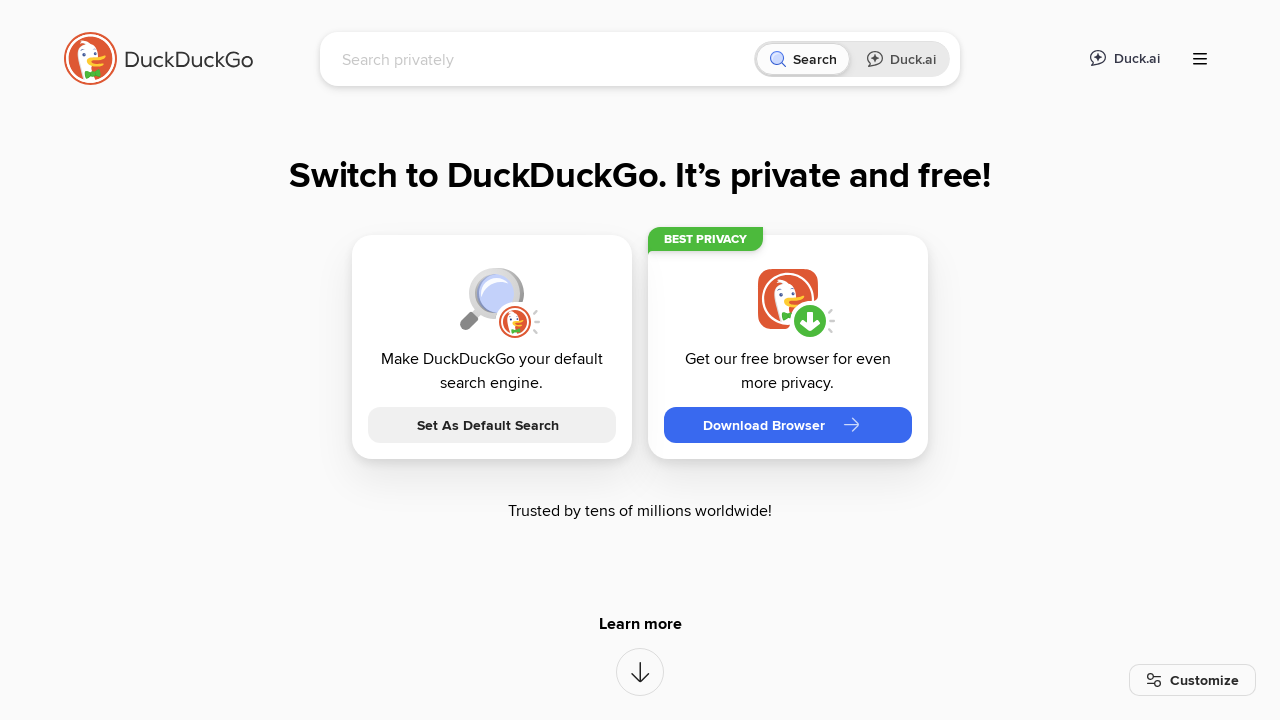